Verifies that a checkbox input is selected/checked by default

Starting URL: https://www.selenium.dev/selenium/web/inputs.html

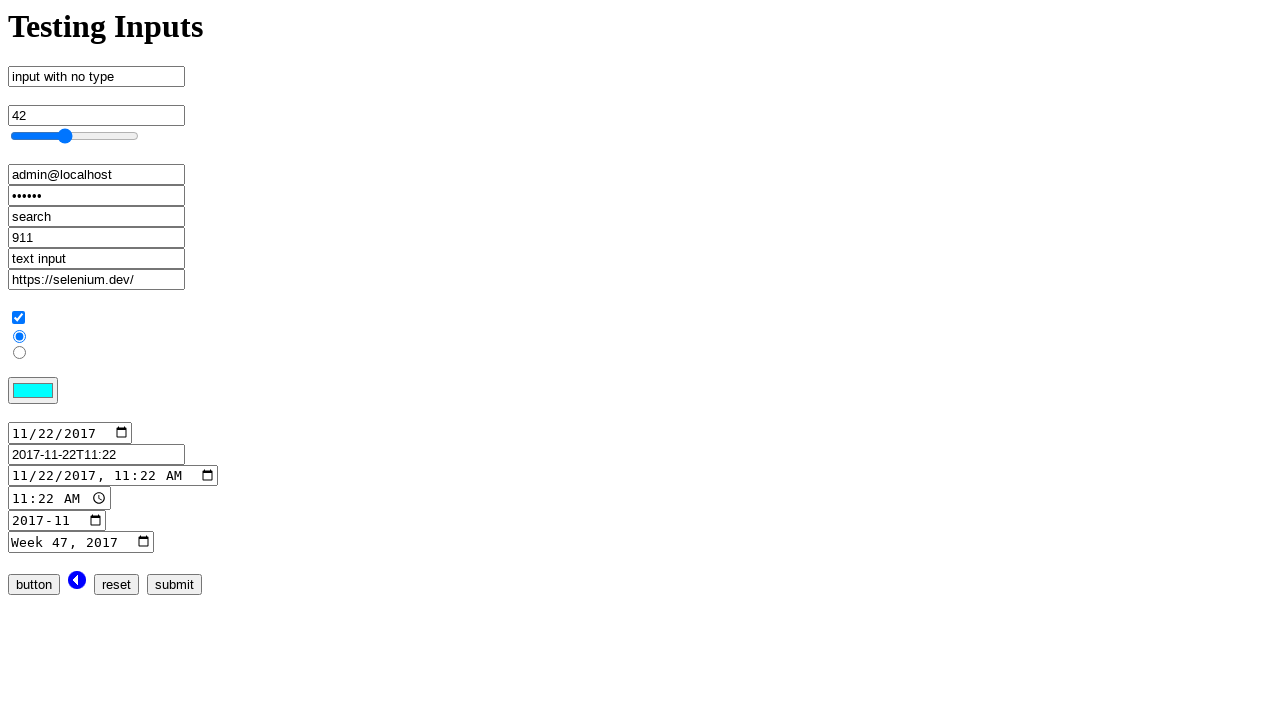

Navigated to inputs test page
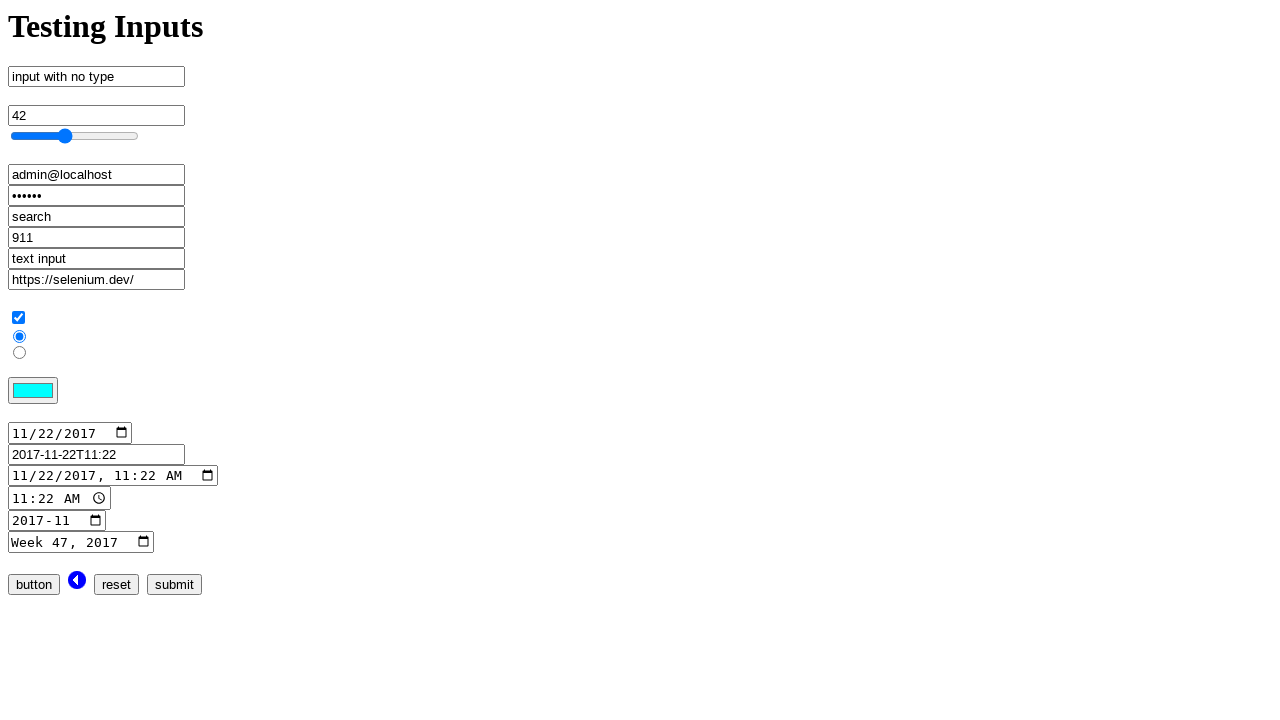

Verified that checkbox input is selected/checked by default
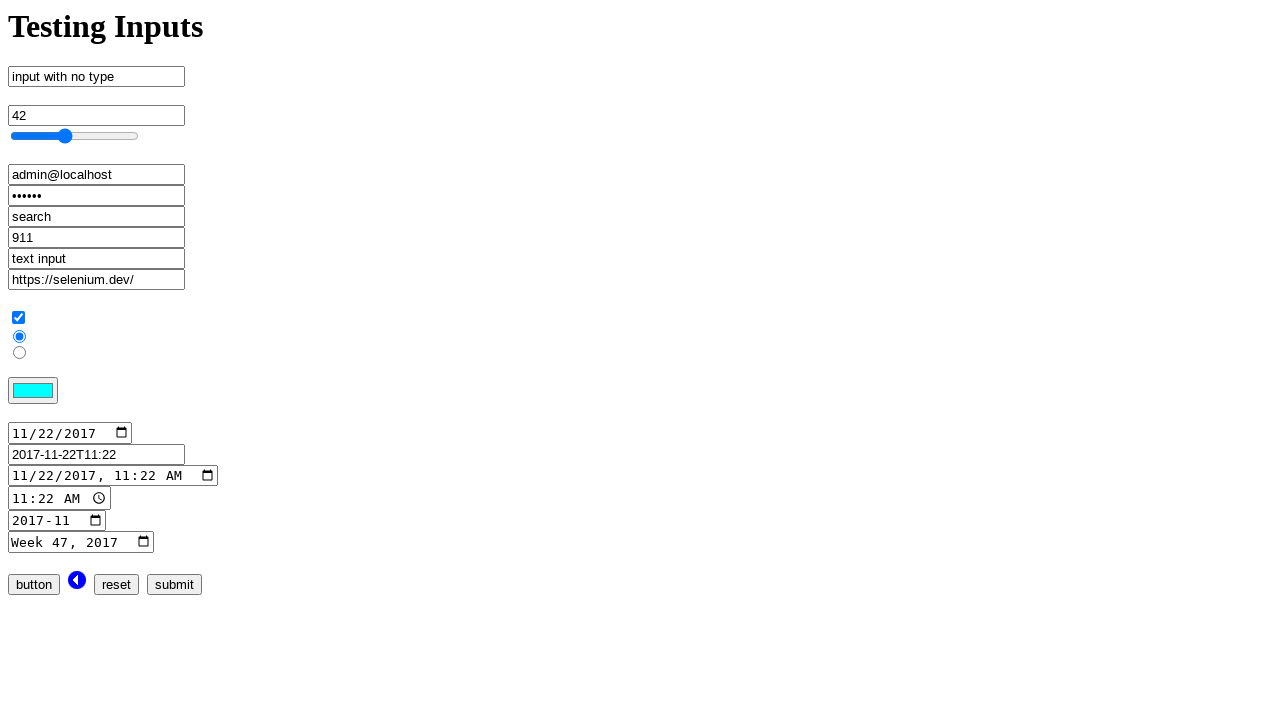

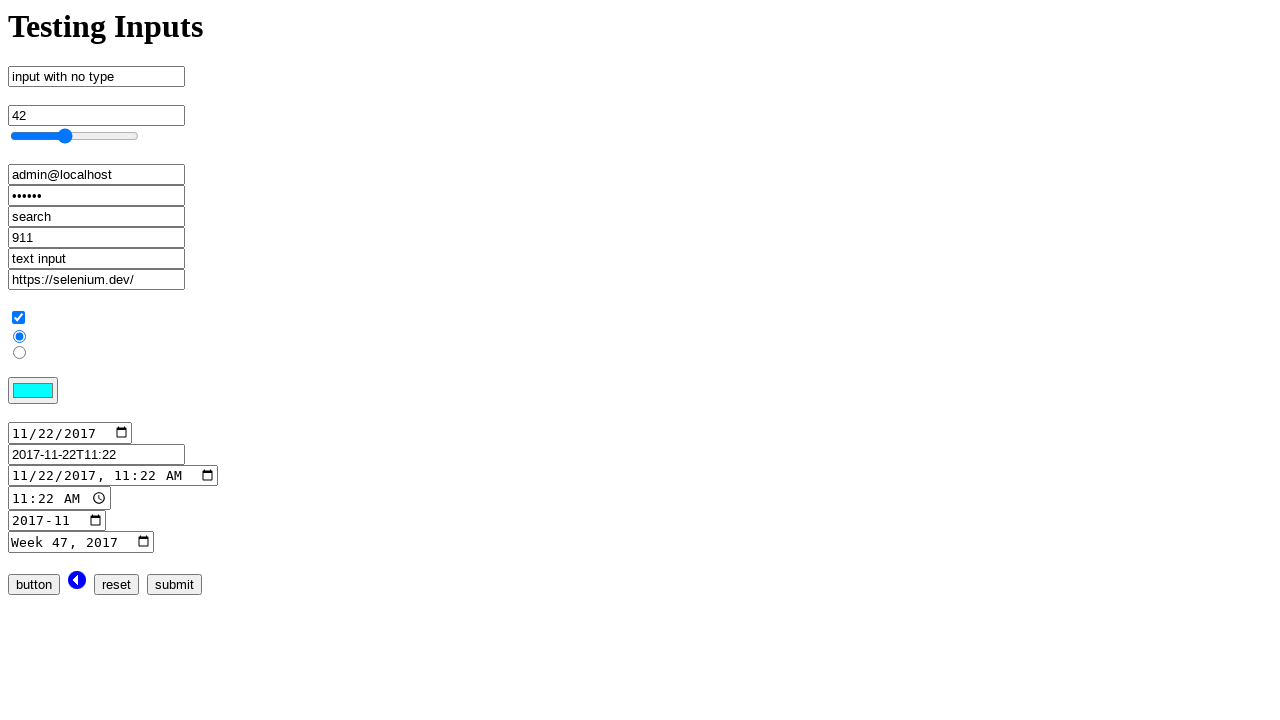